Tests the rent functionality by renting cat ID 1, verifying success message, then checking the catalog shows the cat as rented out

Starting URL: https://cs1632.appspot.com

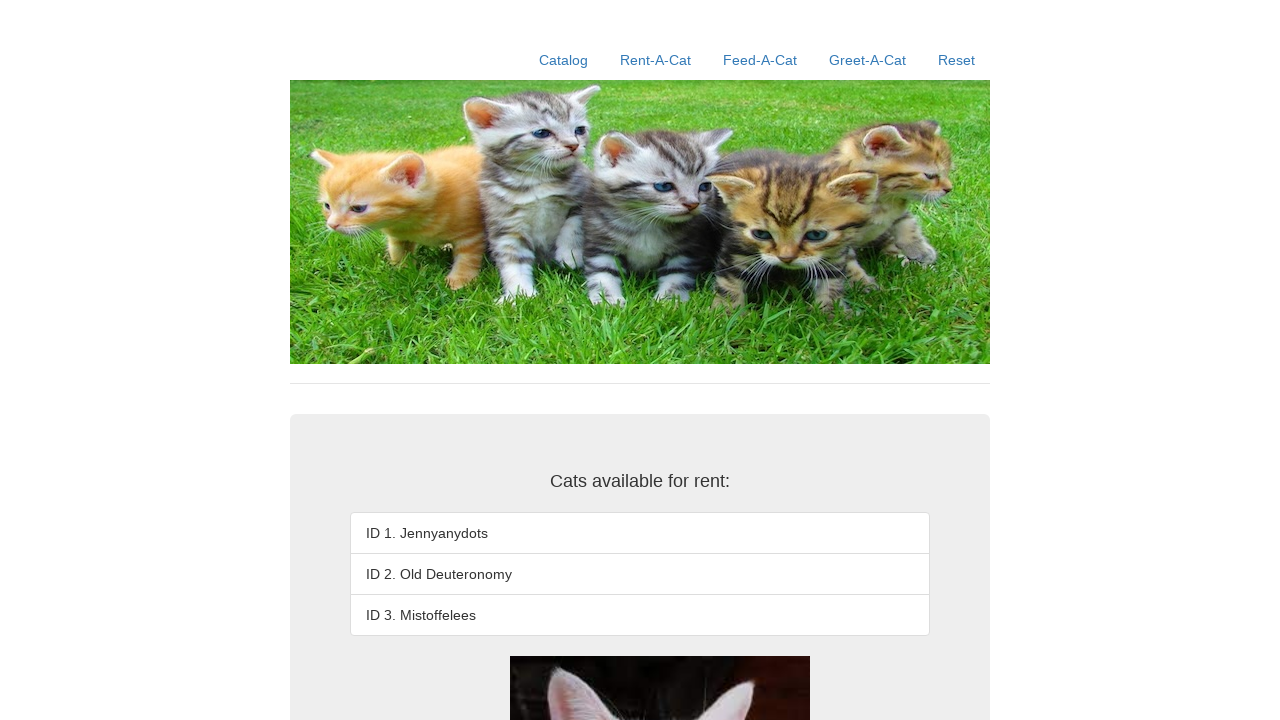

Cleared all cookies
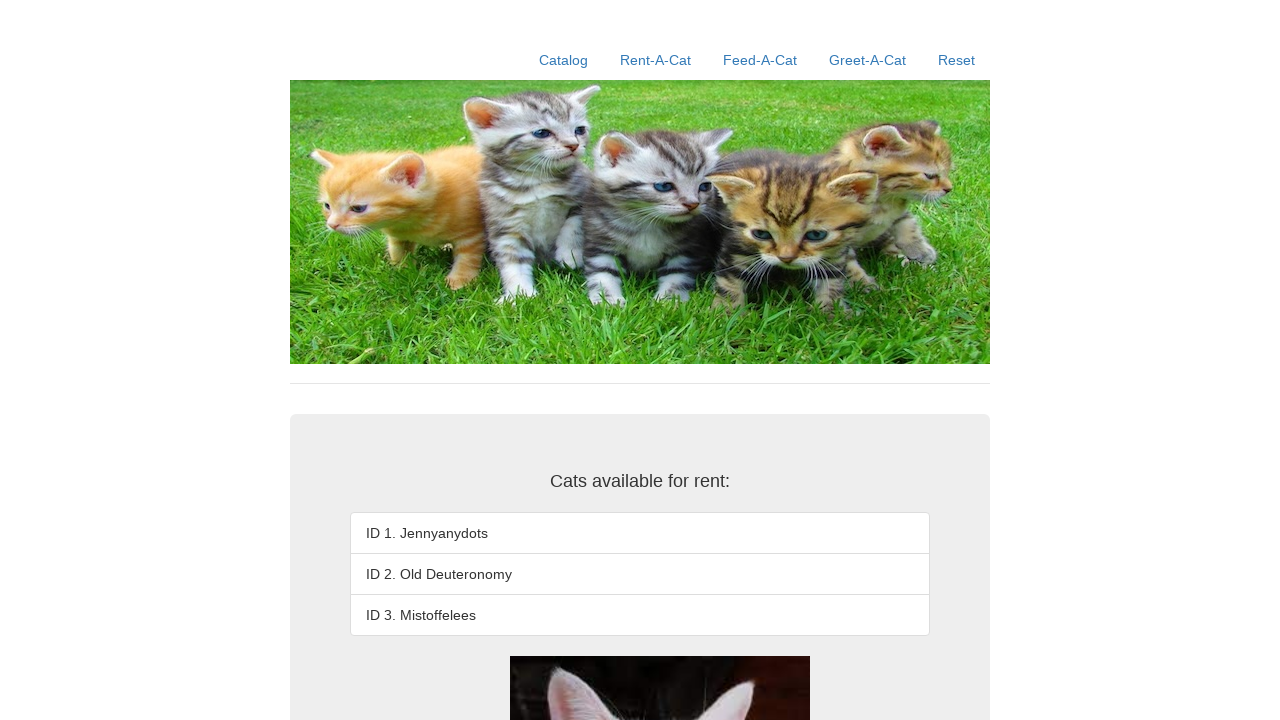

Clicked Rent-A-Cat link at (656, 60) on a:text('Rent-A-Cat')
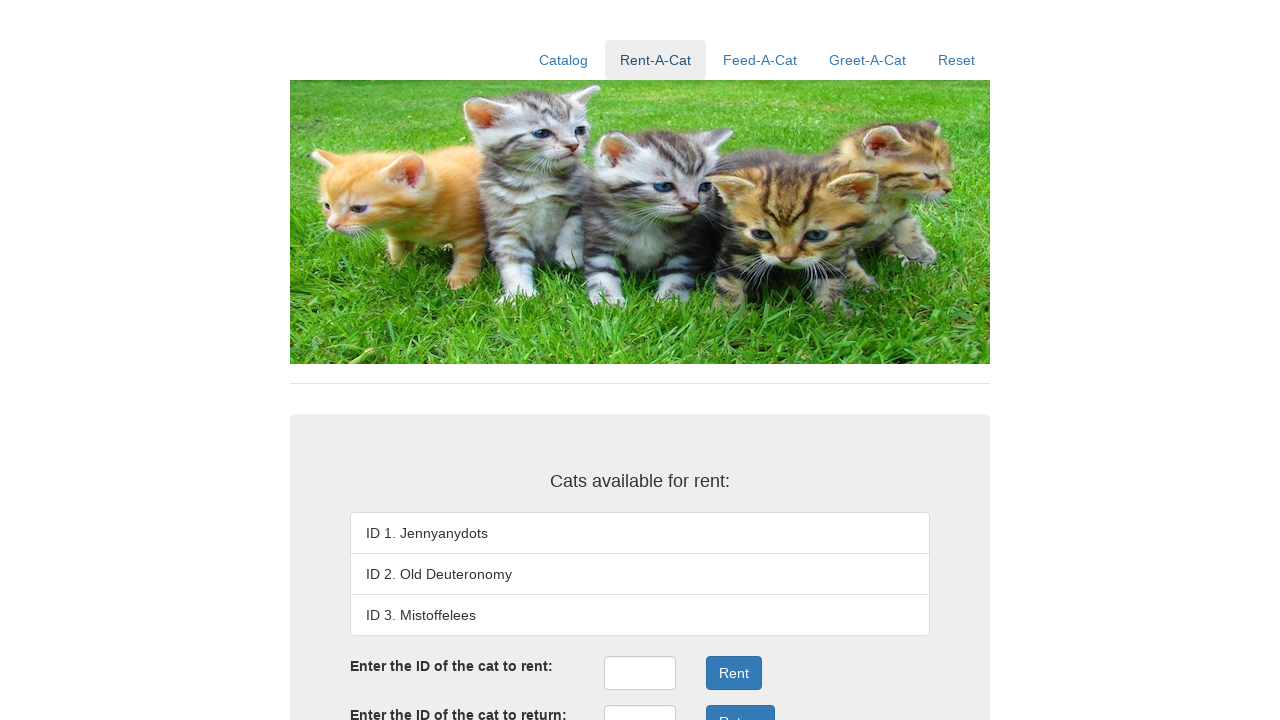

Entered cat ID 1 in rent form on #rentID
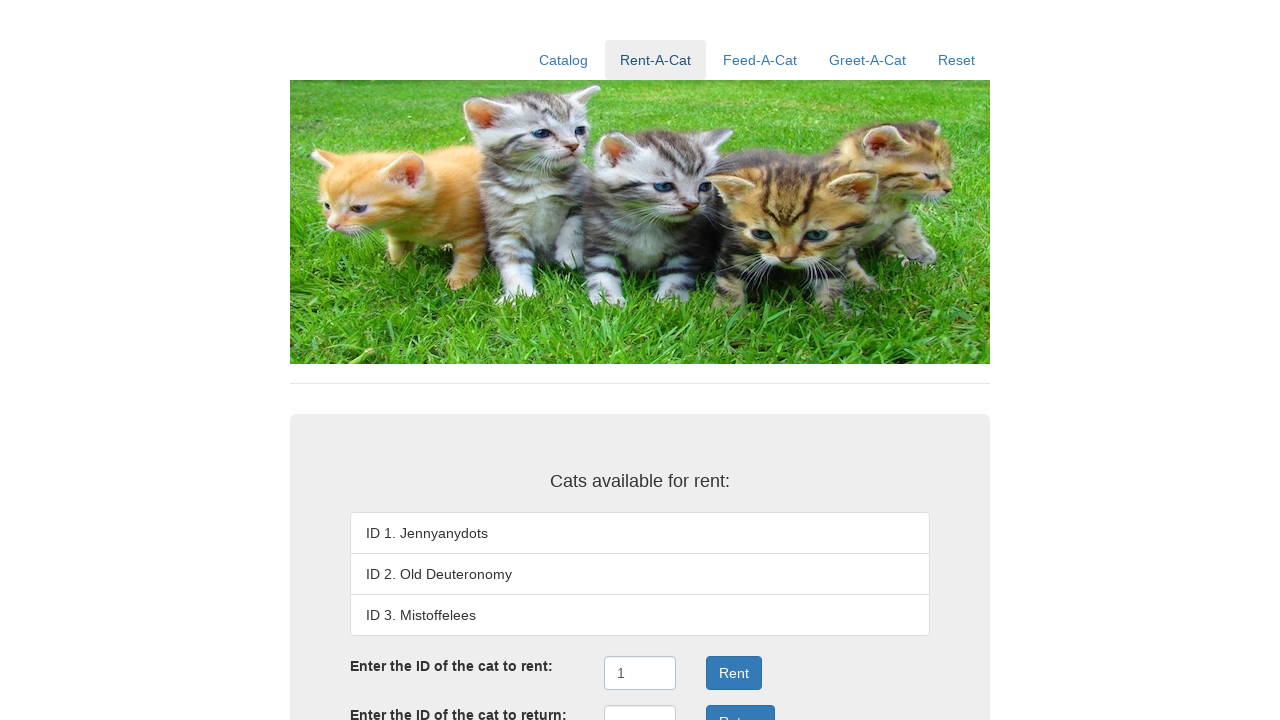

Clicked rent submit button at (734, 673) on xpath=//button[@onclick='rentSubmit()']
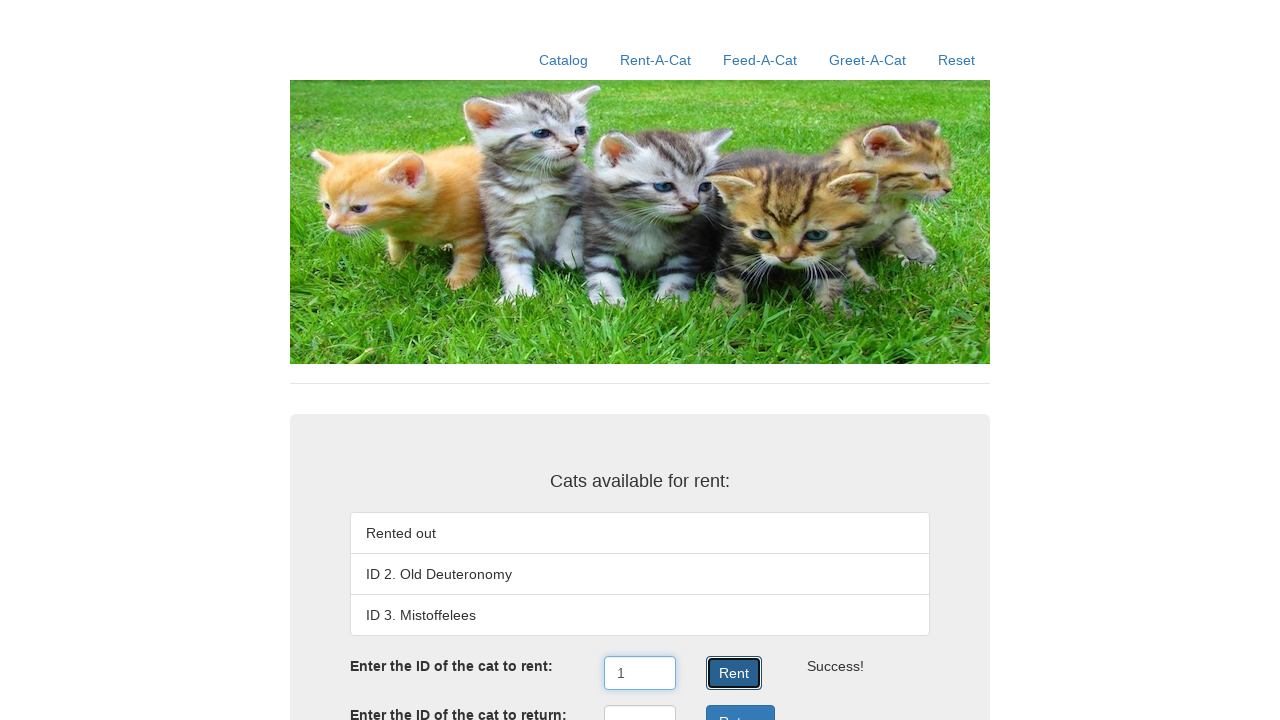

Success message appeared confirming cat ID 1 was rented
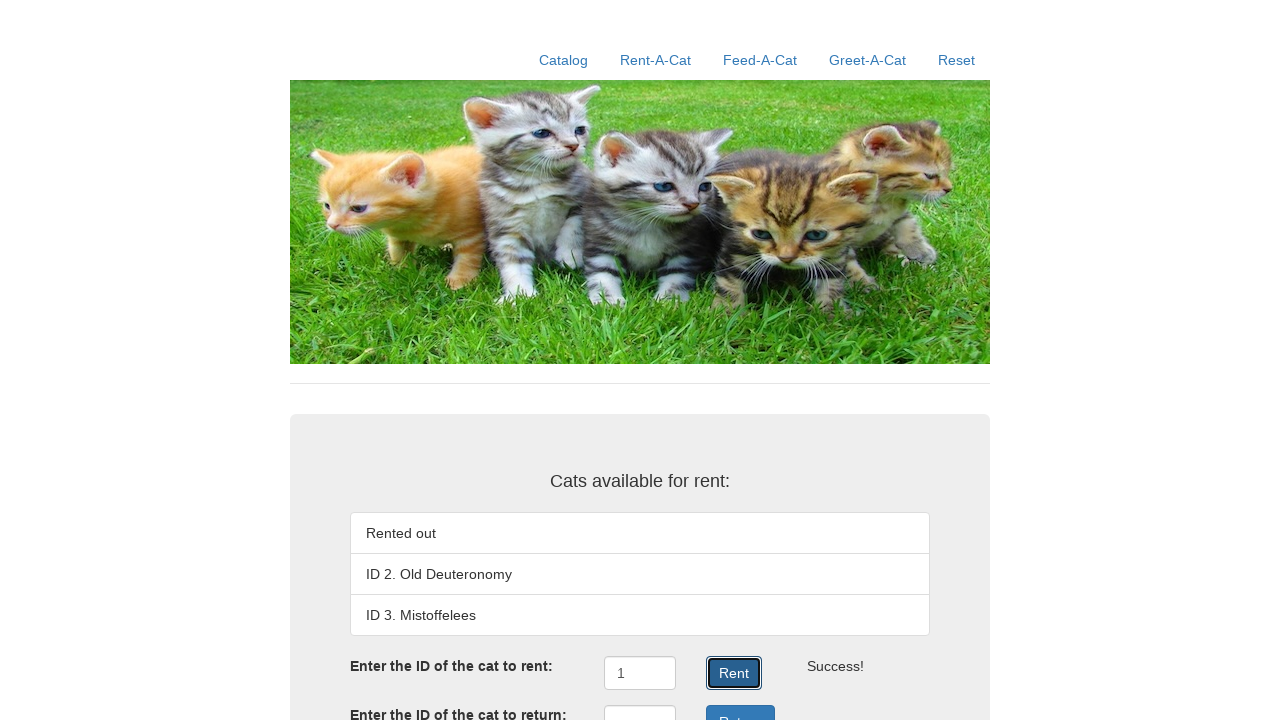

Clicked Catalog link to verify rental status at (564, 60) on a:text('Catalog')
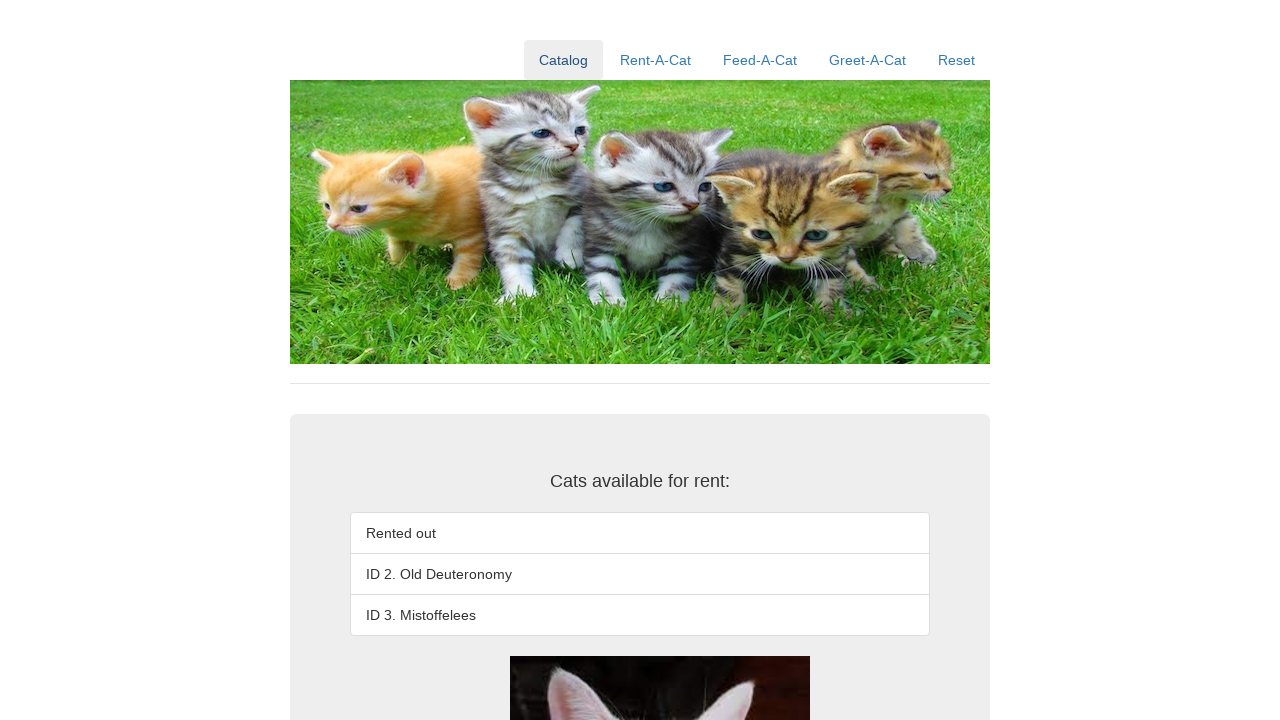

Cat ID 1 listing appeared in catalog showing rented out status
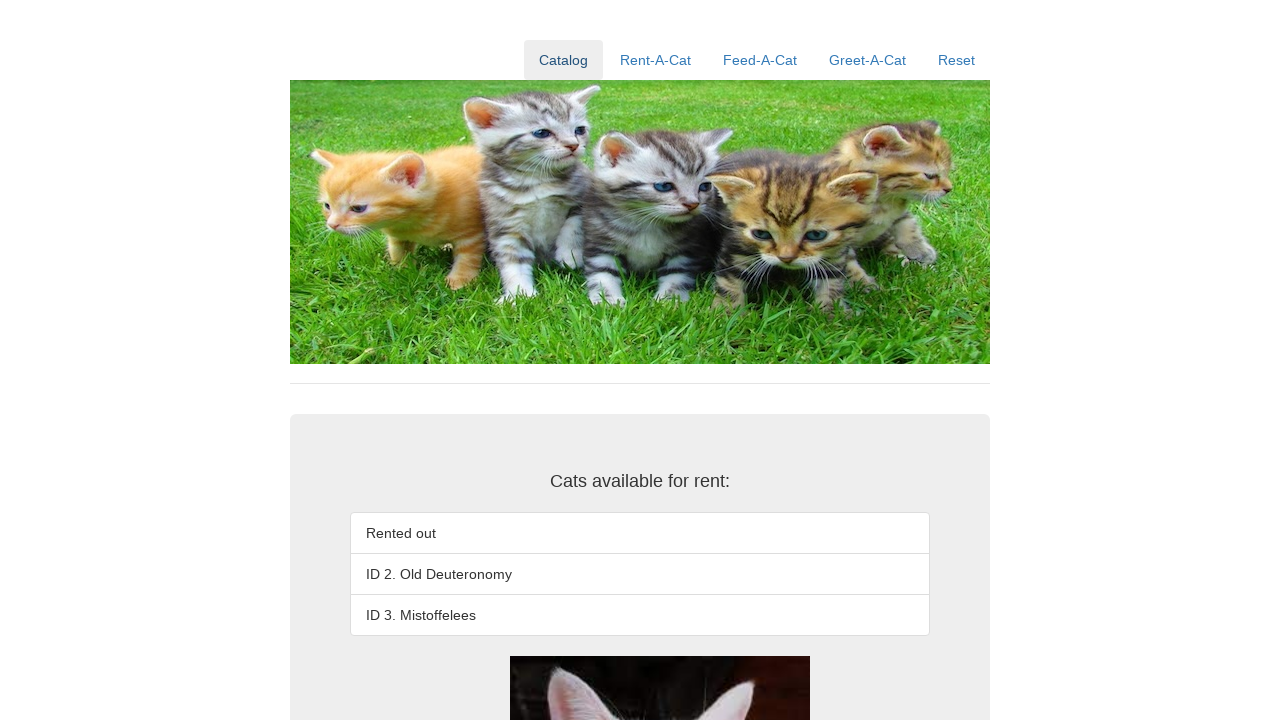

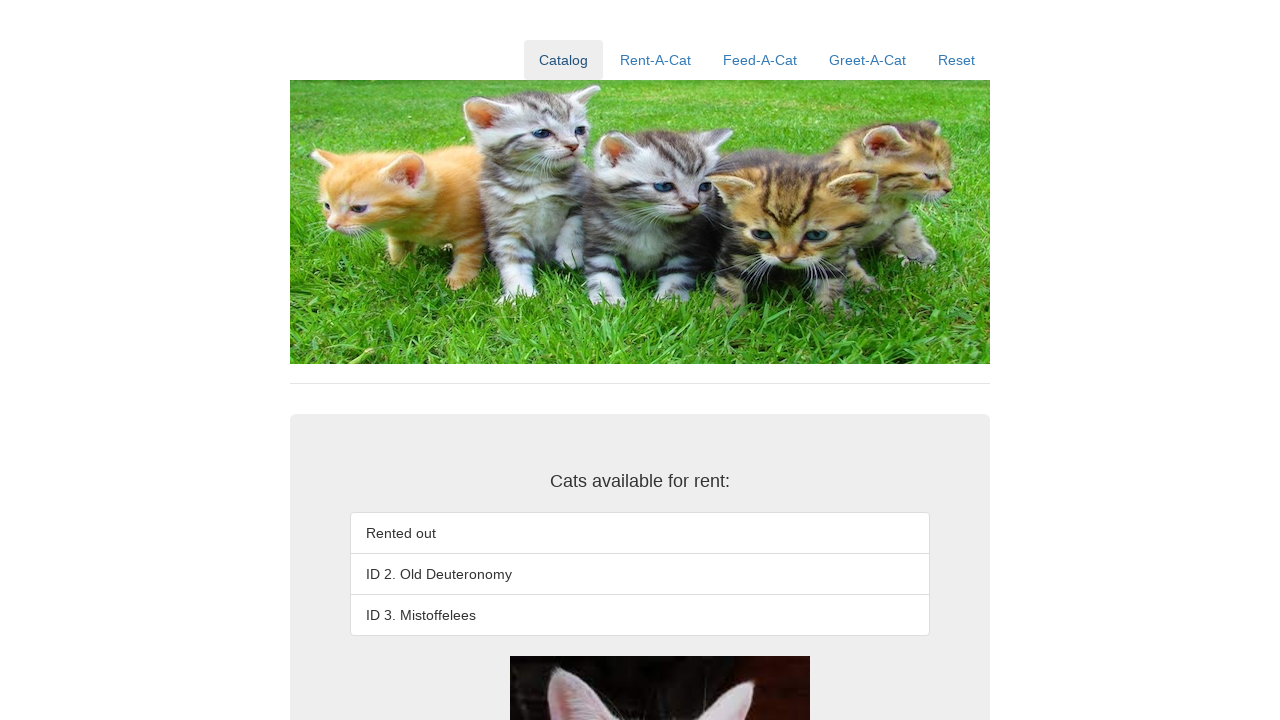